Tests that main and footer sections become visible when items are added

Starting URL: https://demo.playwright.dev/todomvc

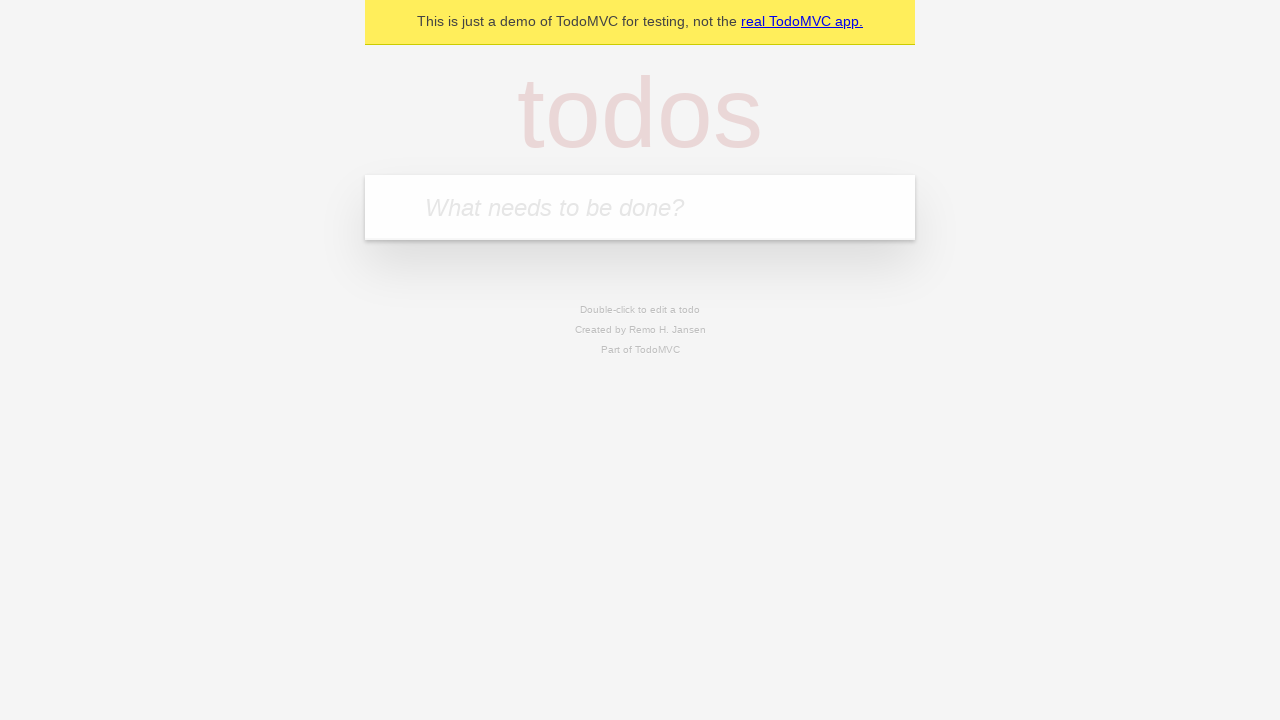

Filled new todo input with 'buy some cheese' on .new-todo
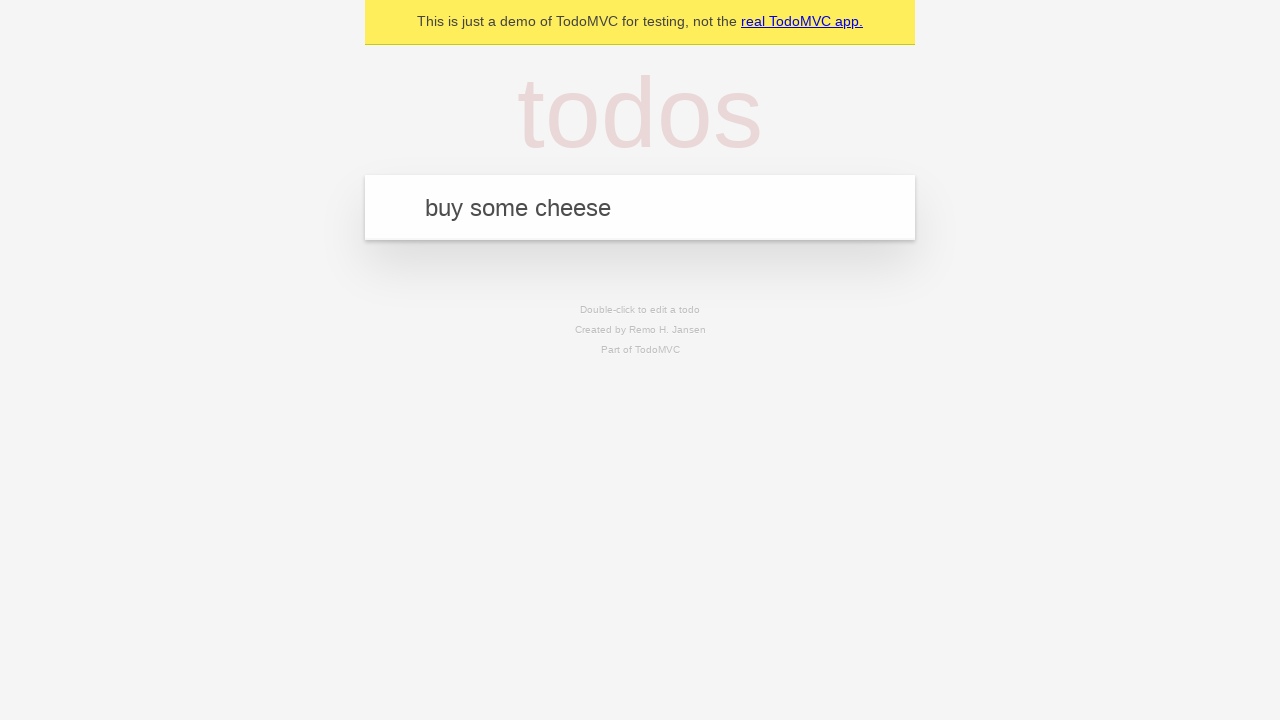

Pressed Enter to add the todo item on .new-todo
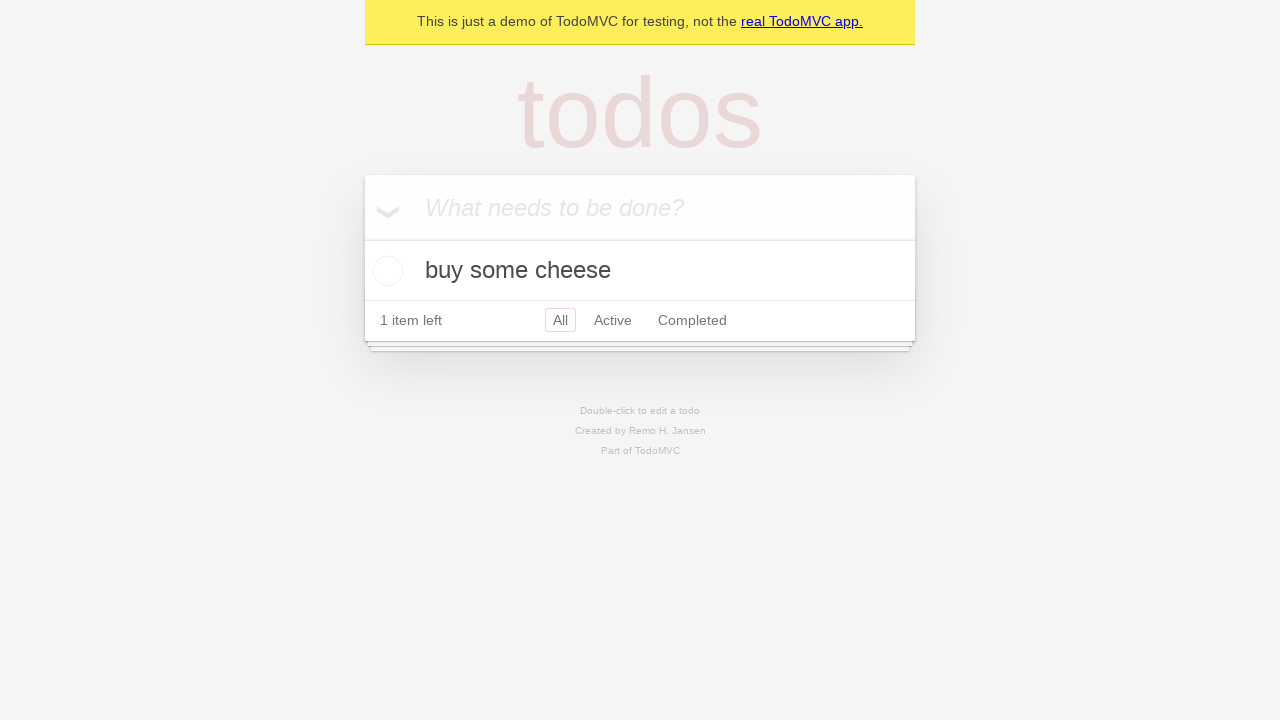

Verified #main section is visible
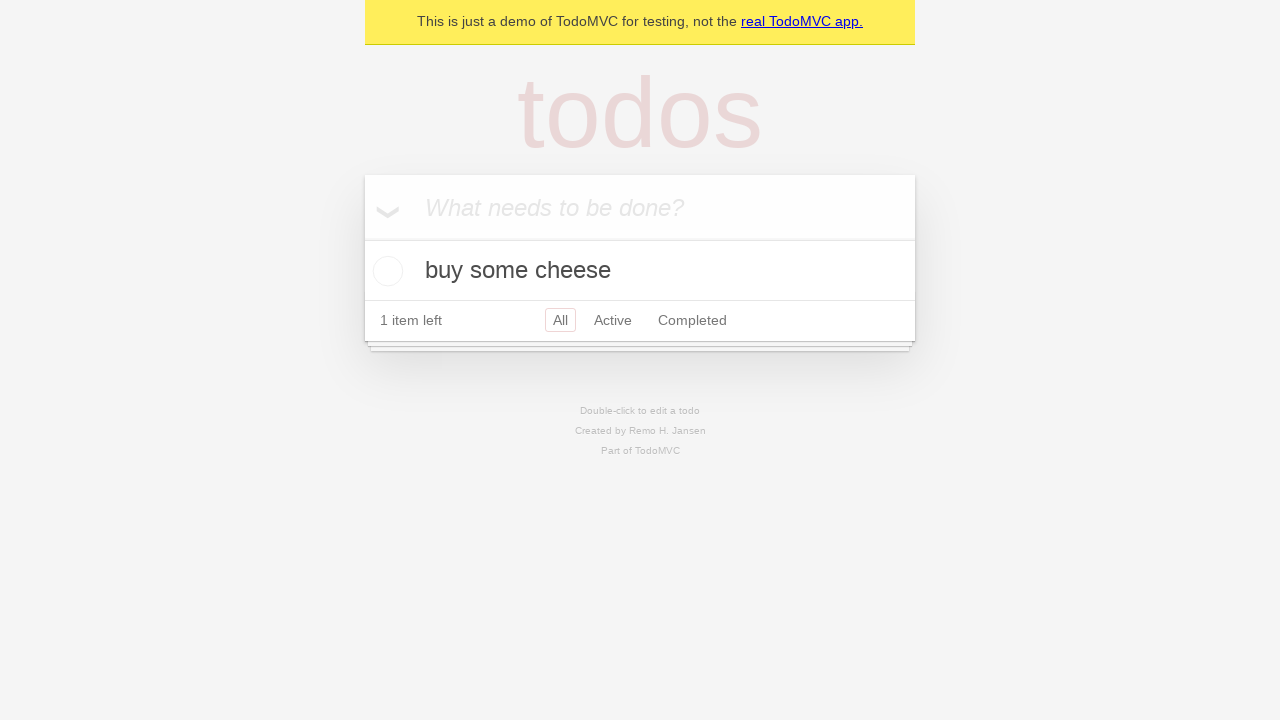

Verified #footer section is visible
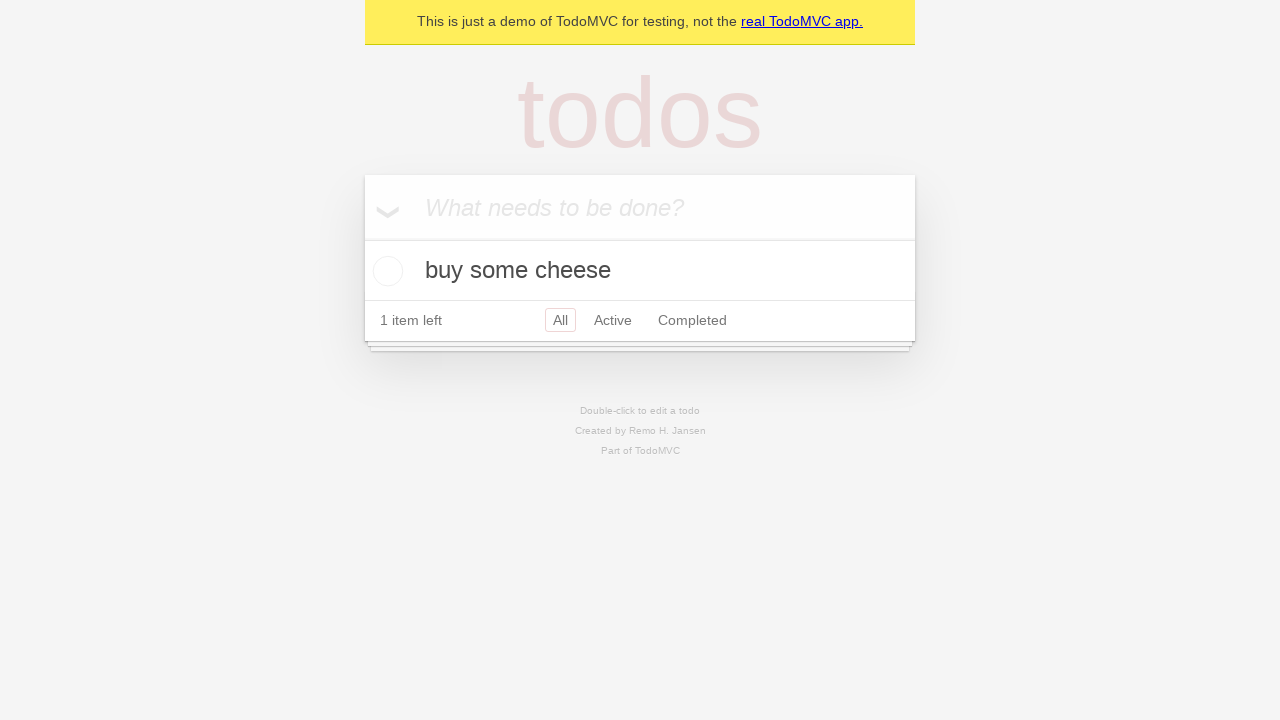

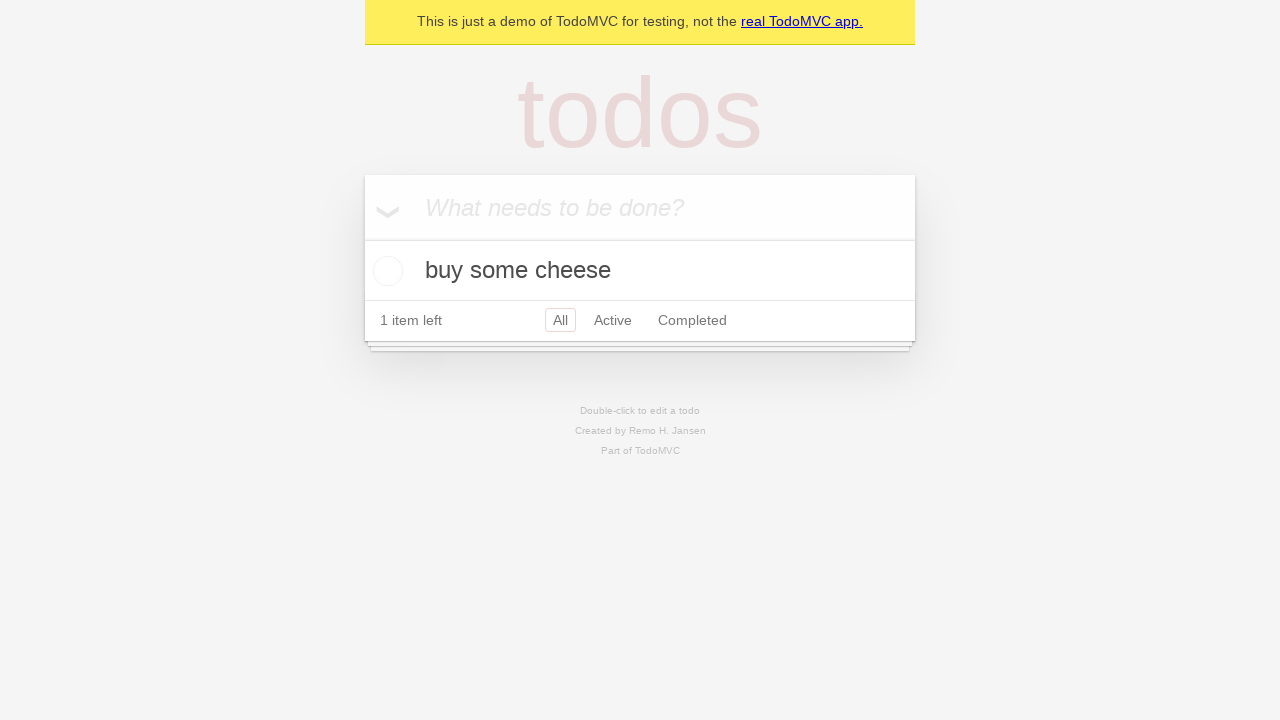